Tests the search bar functionality on a shopping cart demo site by entering a product search term and submitting the search

Starting URL: https://demo.themefreesia.com/shoppingcart/

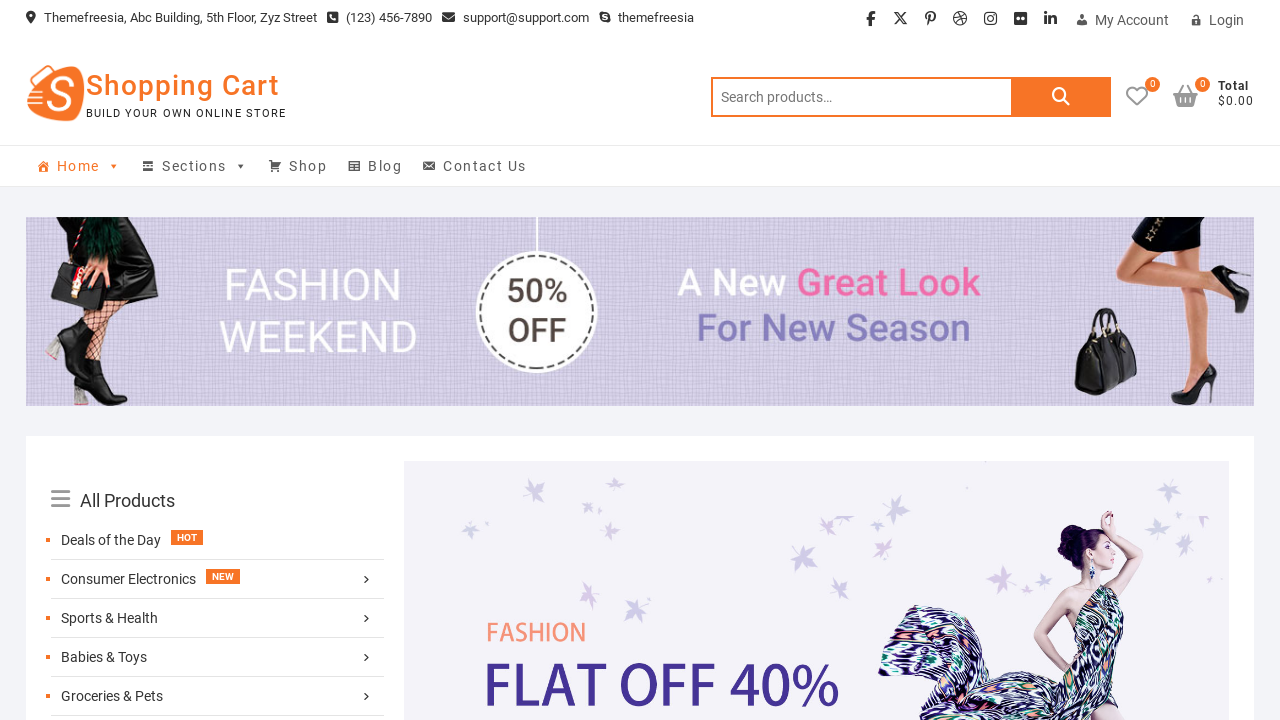

Filled search field with 'dumbbell' on #woocommerce-product-search-field-0
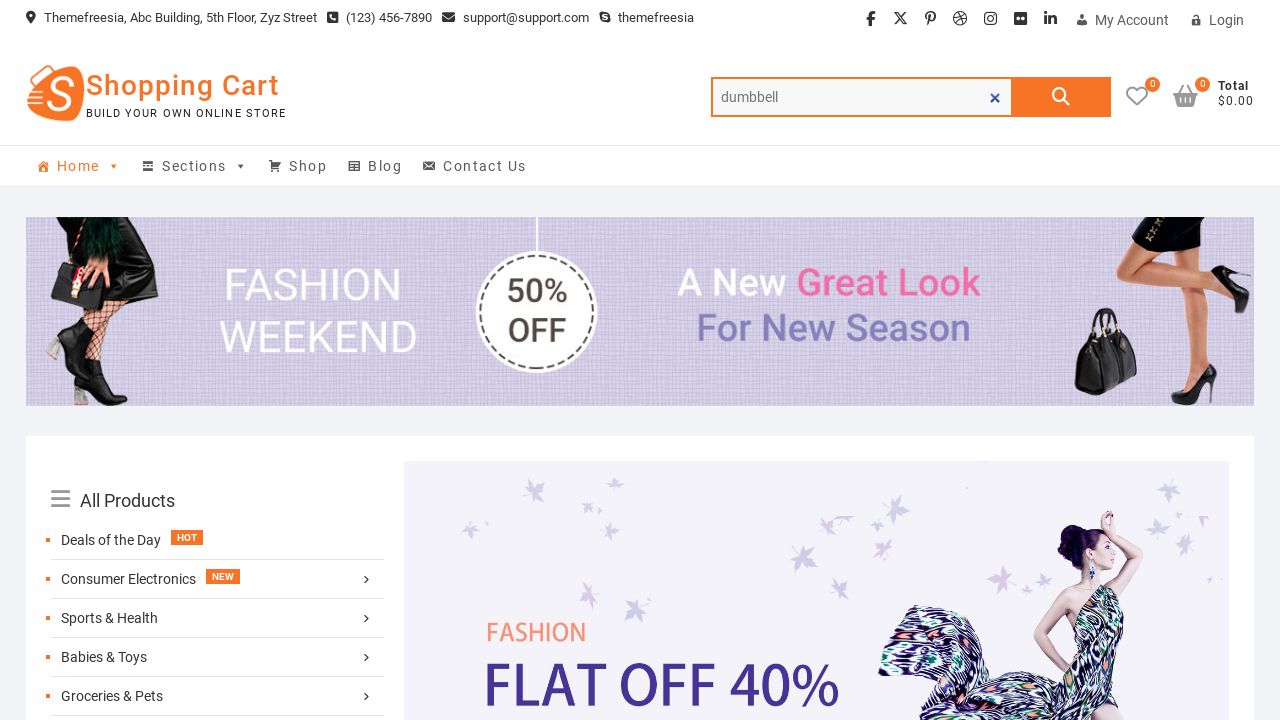

Pressed Enter to submit search query on #woocommerce-product-search-field-0
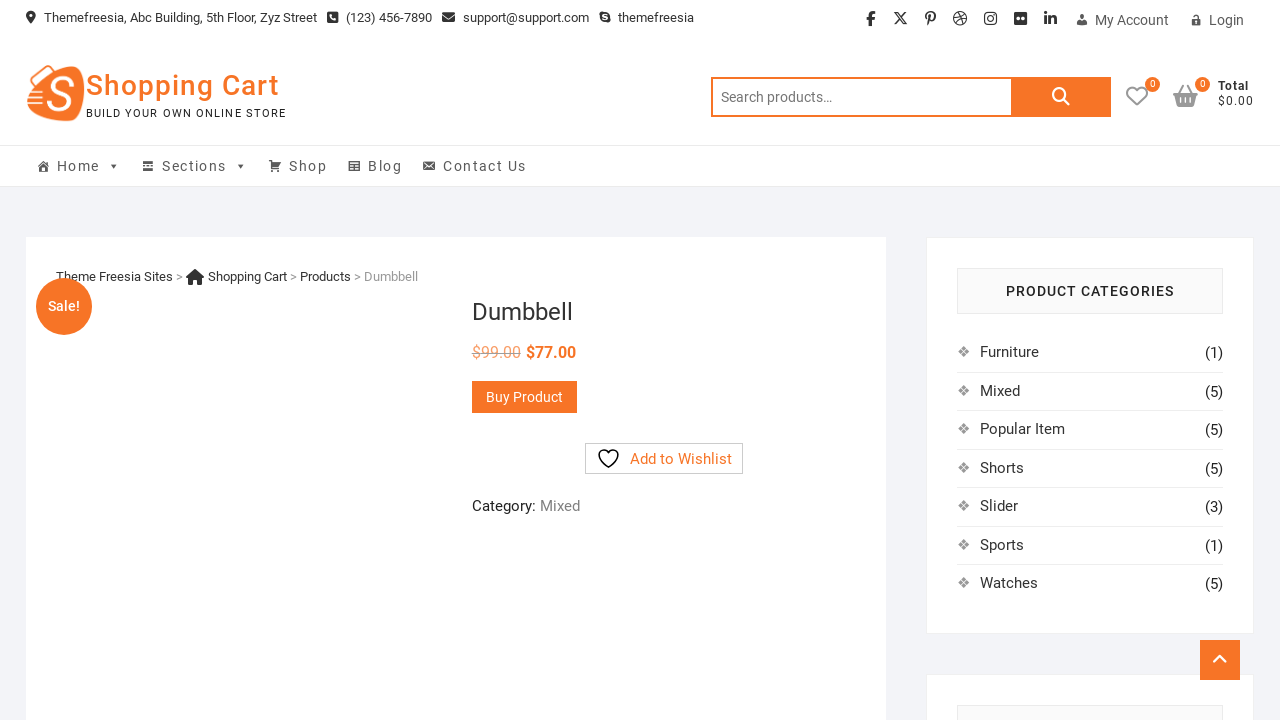

Search results page loaded successfully
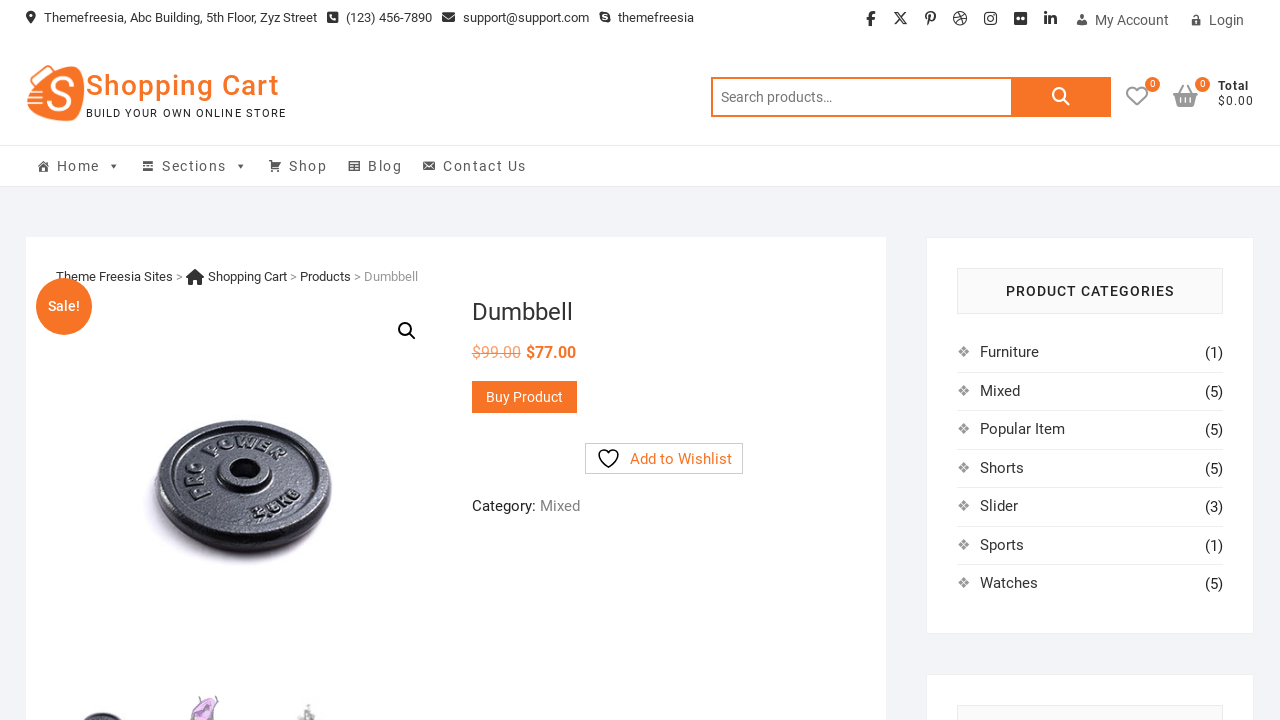

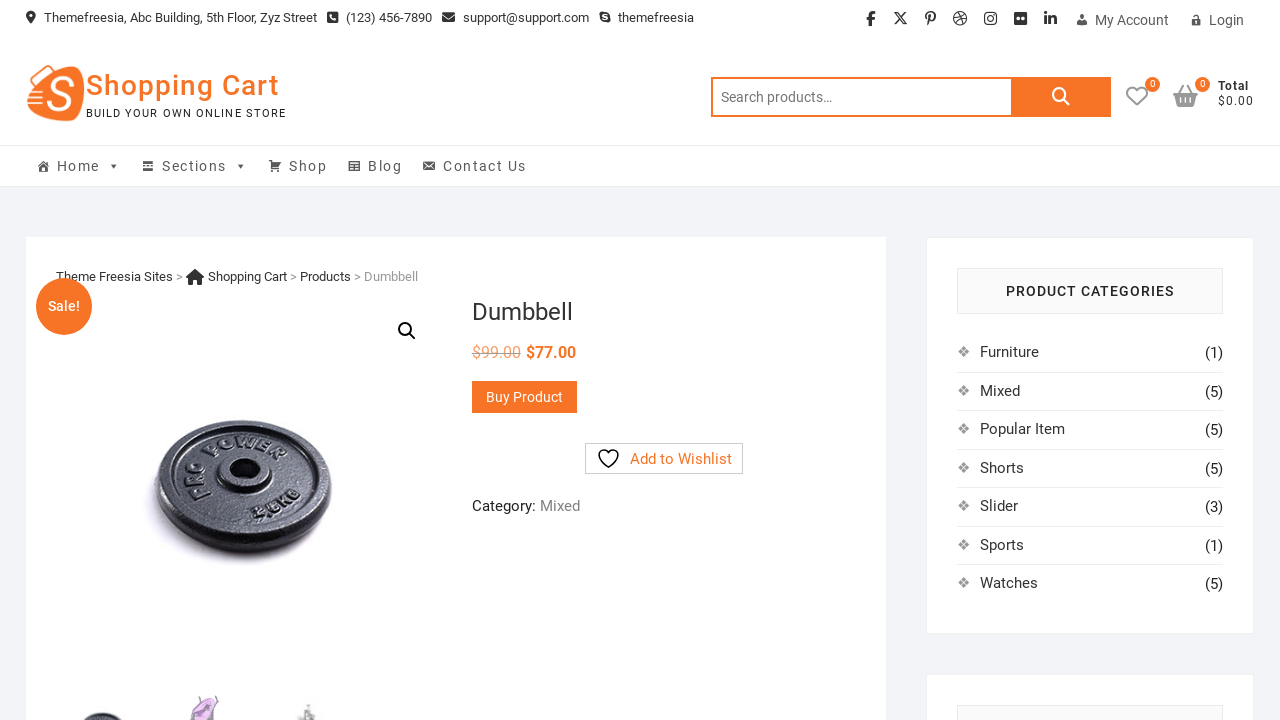